Tests multiple window handling by opening a new window, switching between parent and child windows, and verifying content in each window

Starting URL: https://the-internet.herokuapp.com/

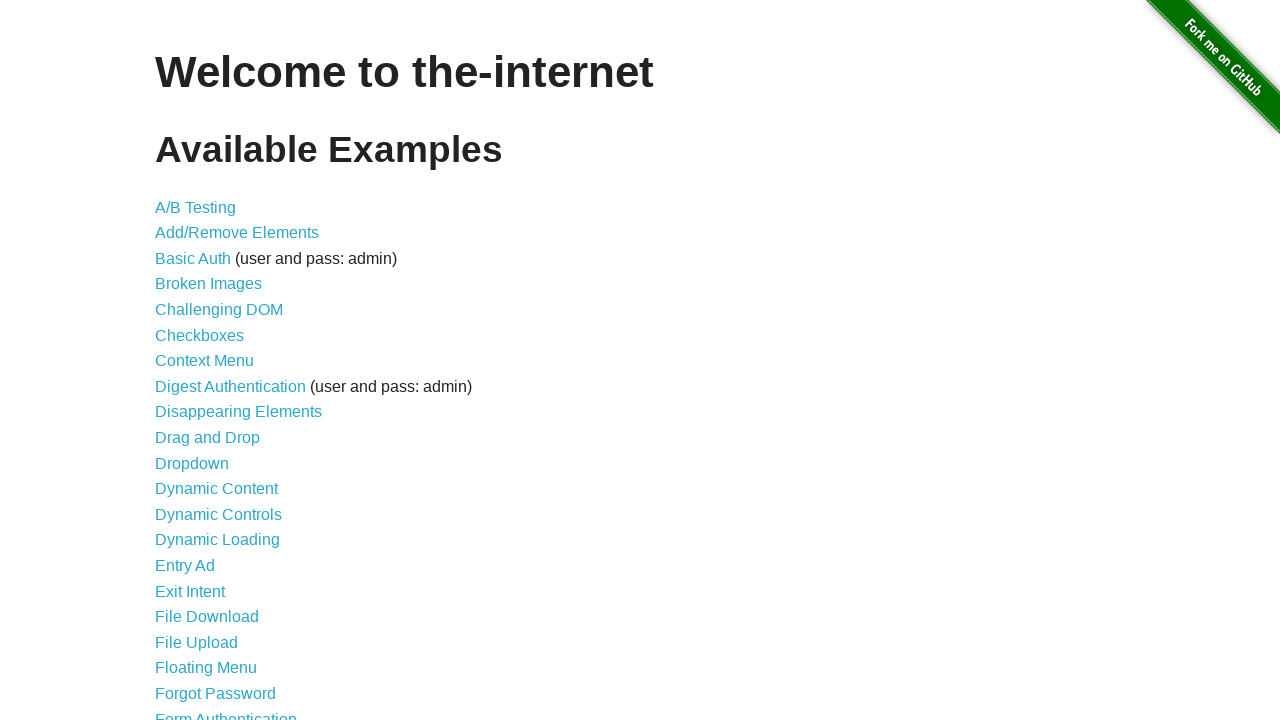

Clicked on 'Multiple Windows' link at (218, 369) on a:has-text('Multiple Windows')
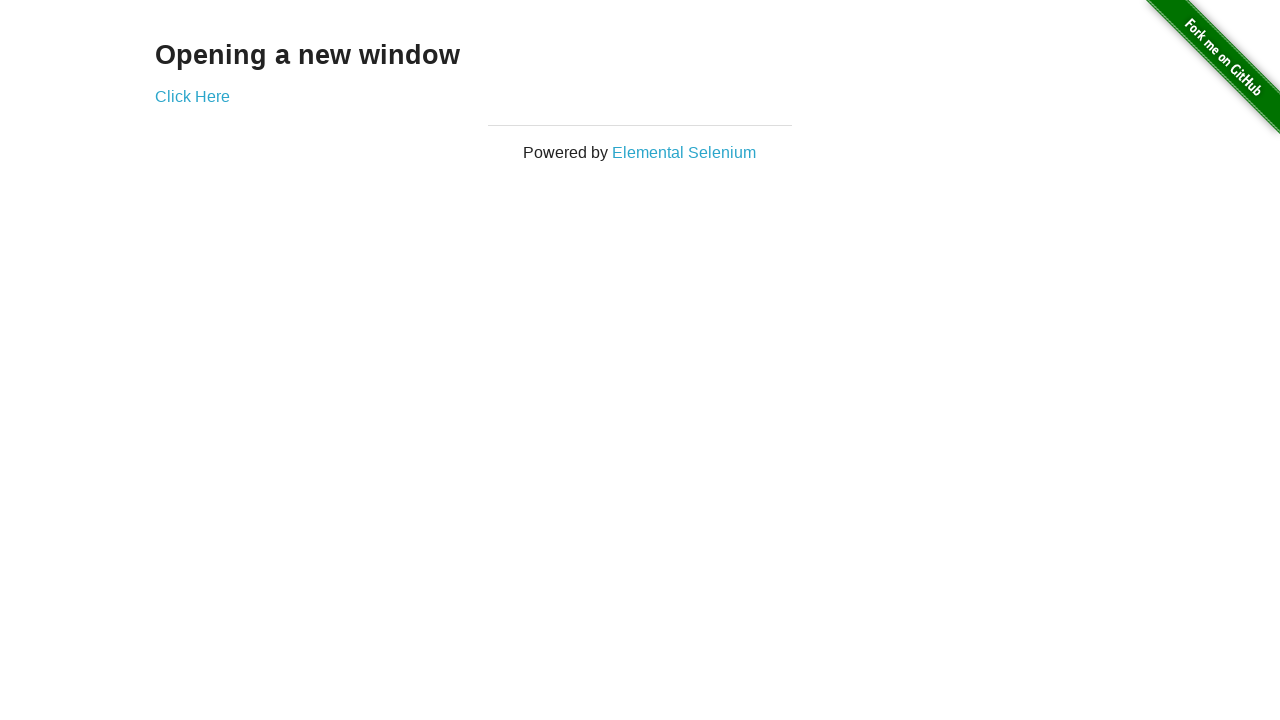

Clicked 'Click Here' to open new window at (192, 96) on a:has-text('Click Here')
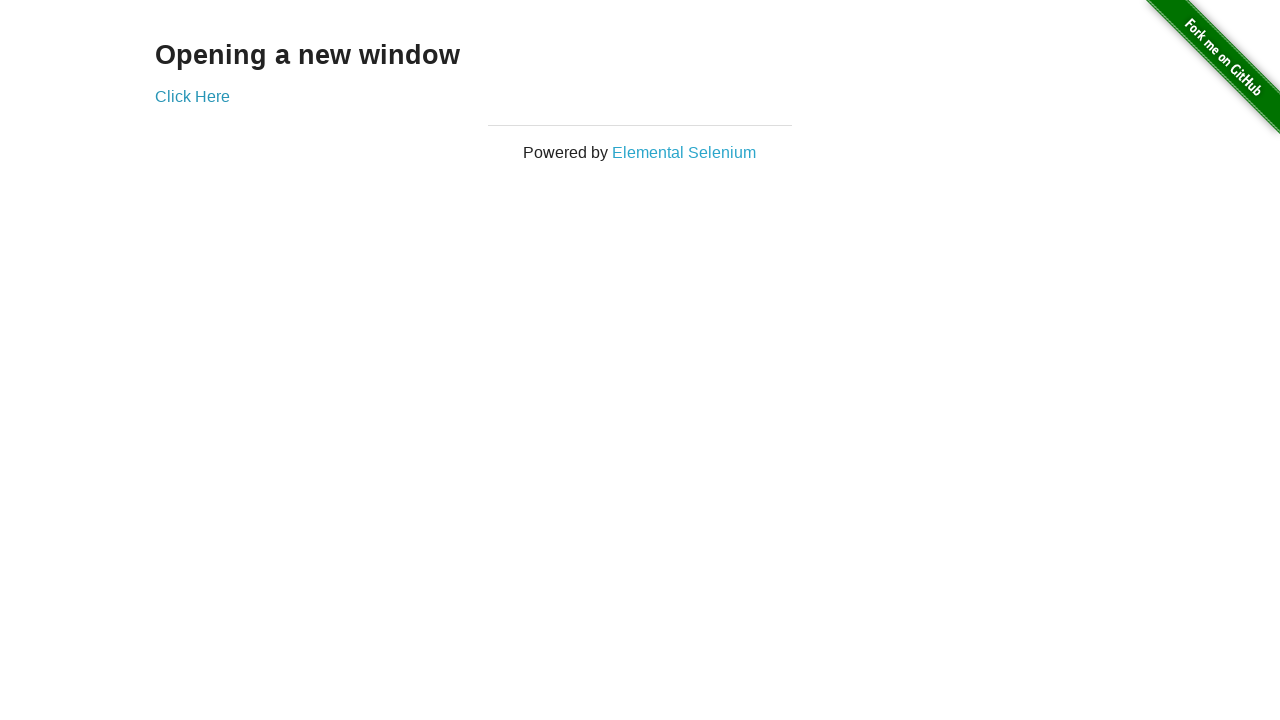

New window opened and captured
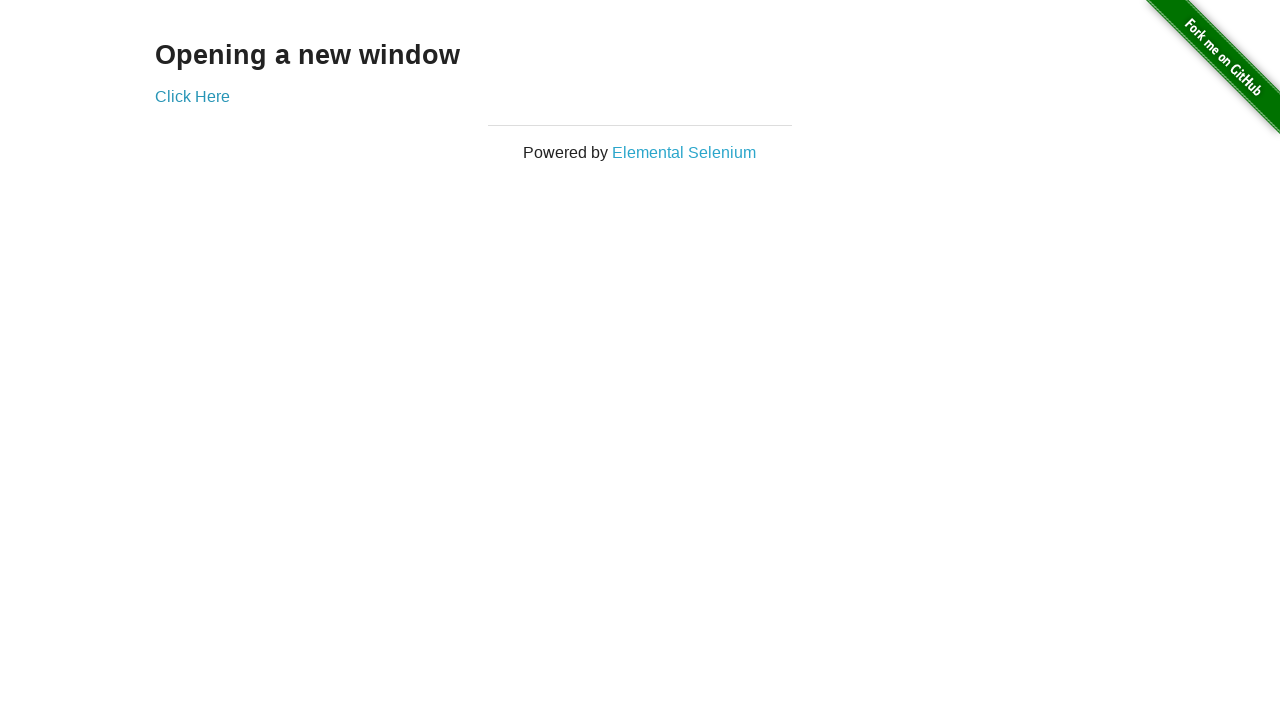

Retrieved text from child window: 'New Window'
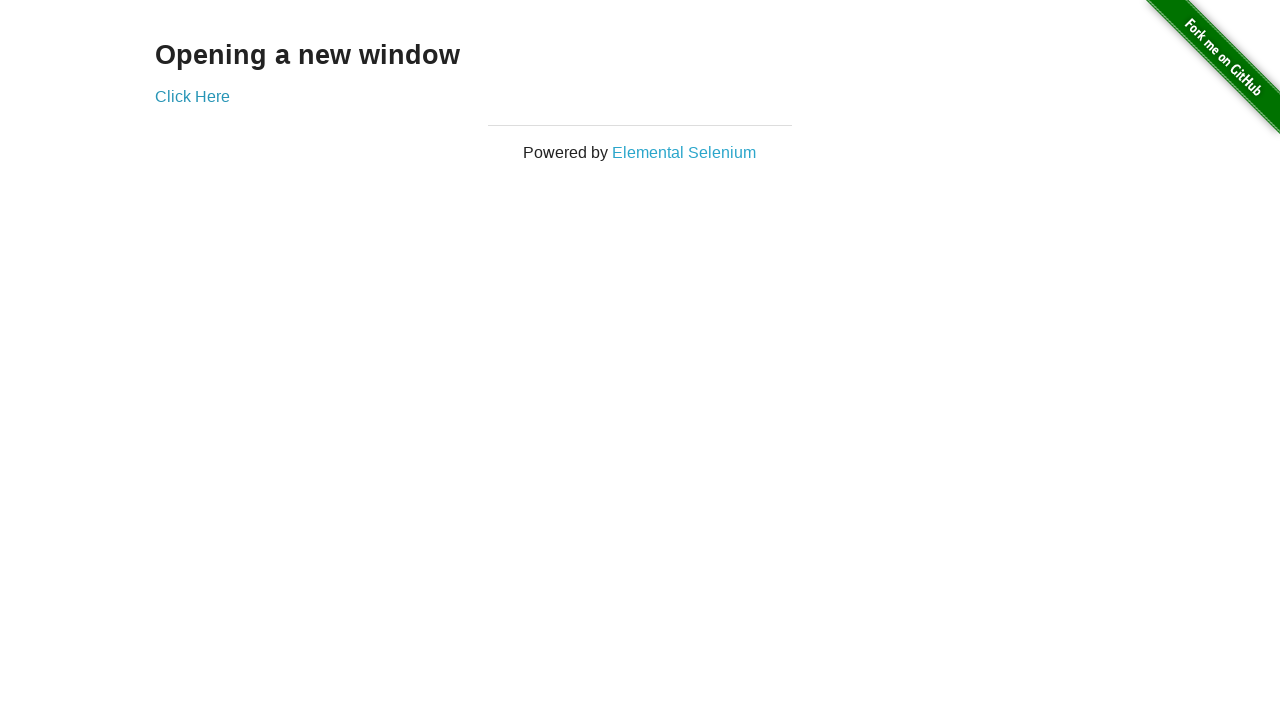

Printed child window text to console
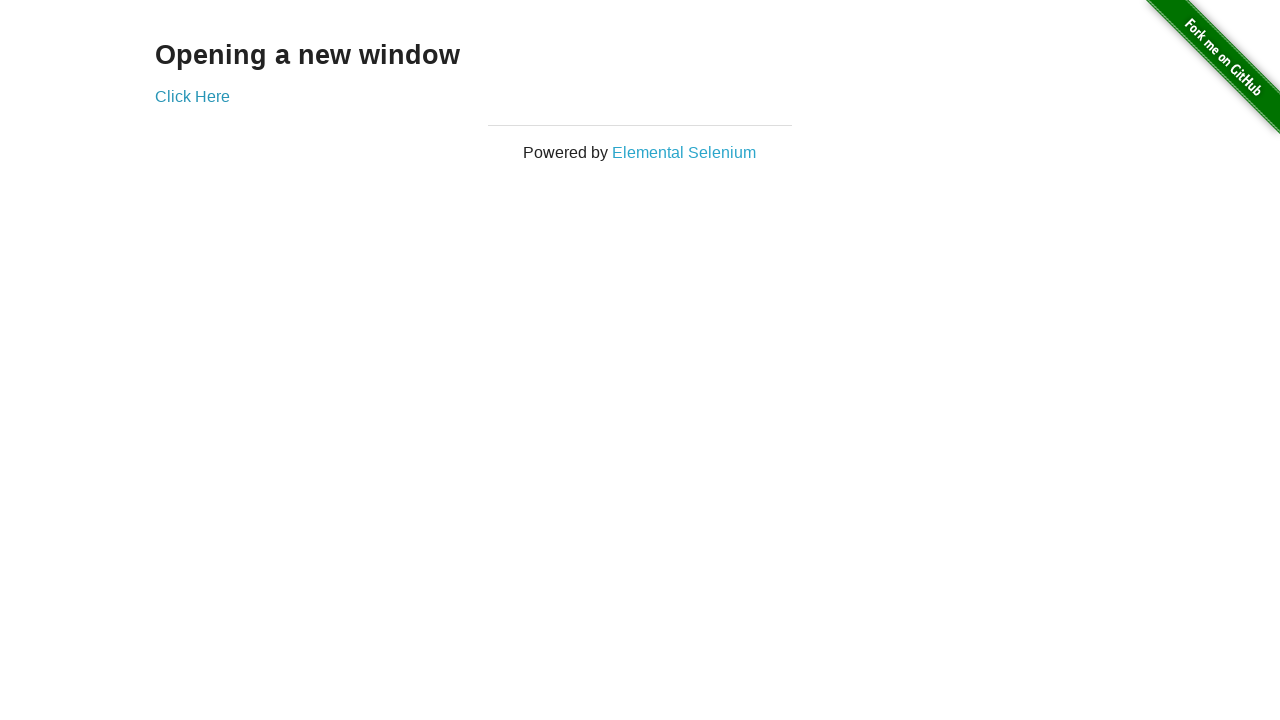

Retrieved text from parent window: 'Opening a new window'
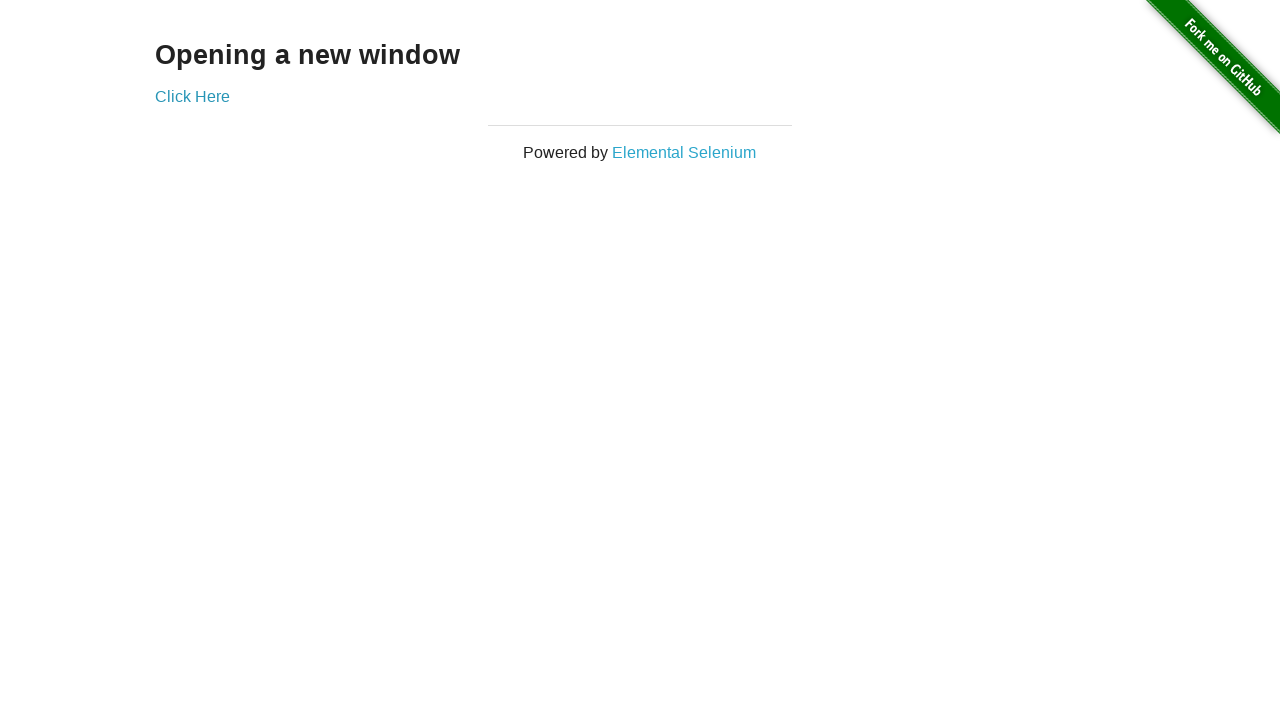

Printed parent window text to console
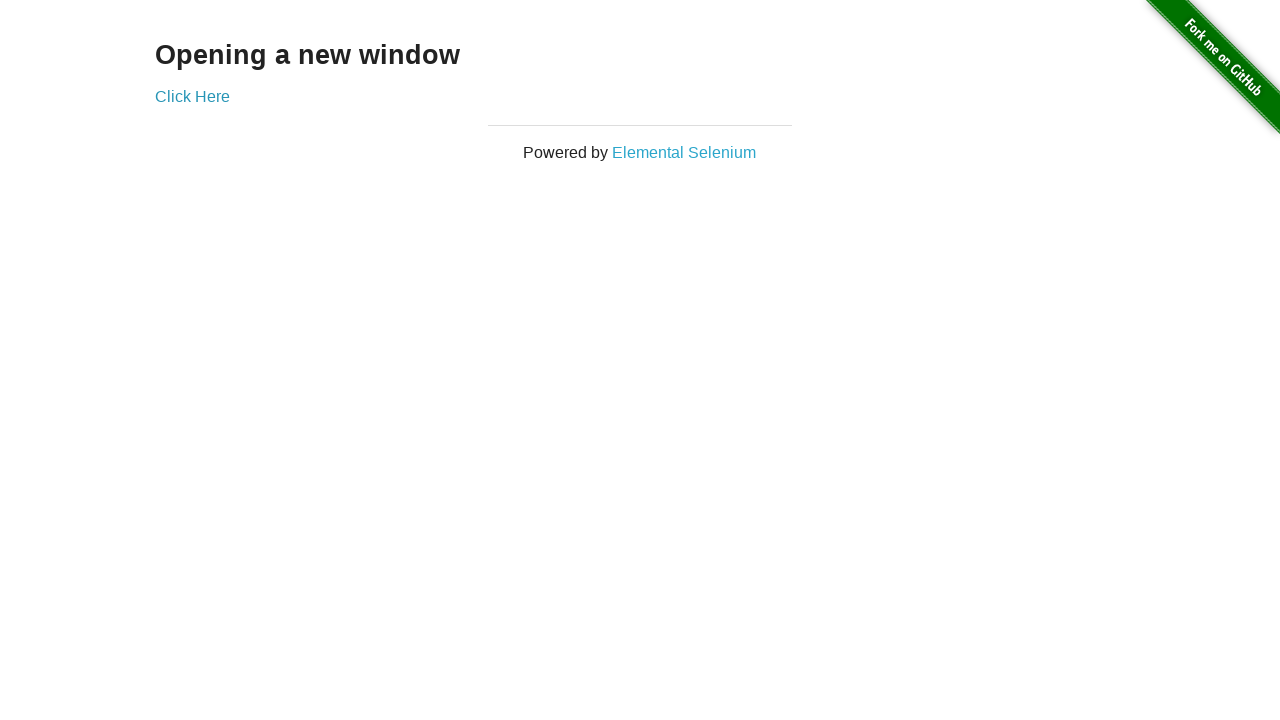

Closed the child window
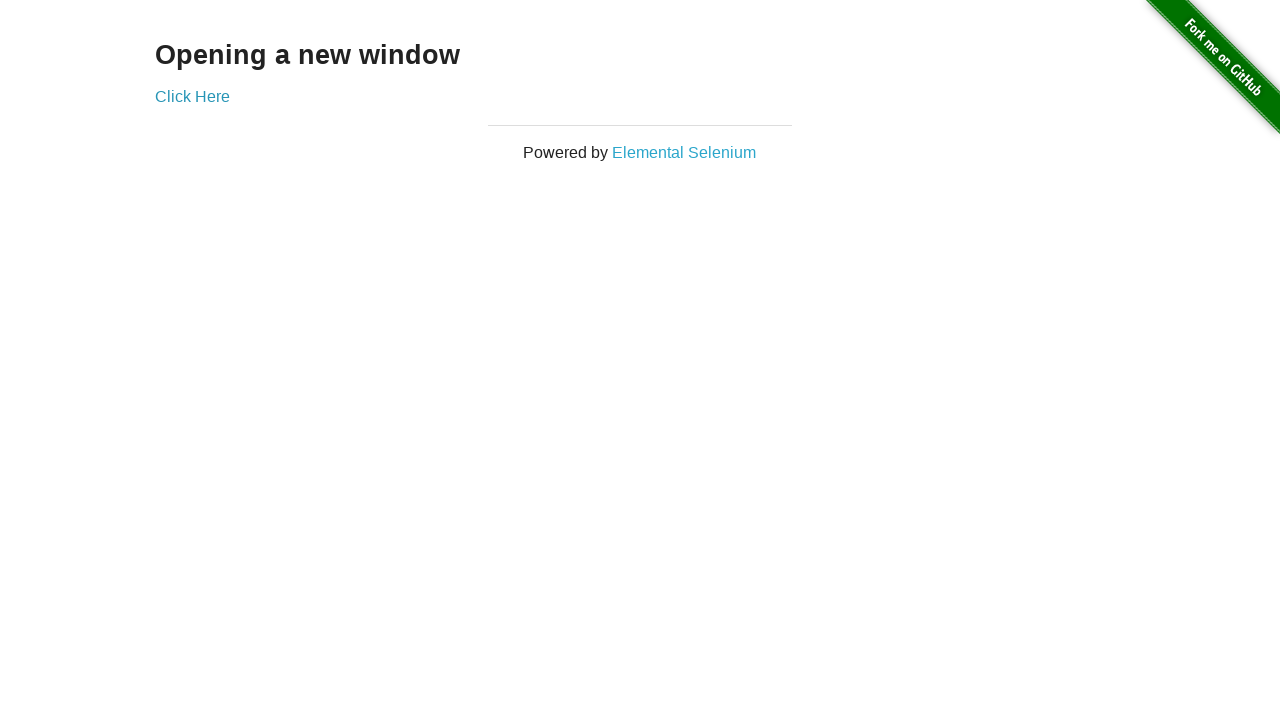

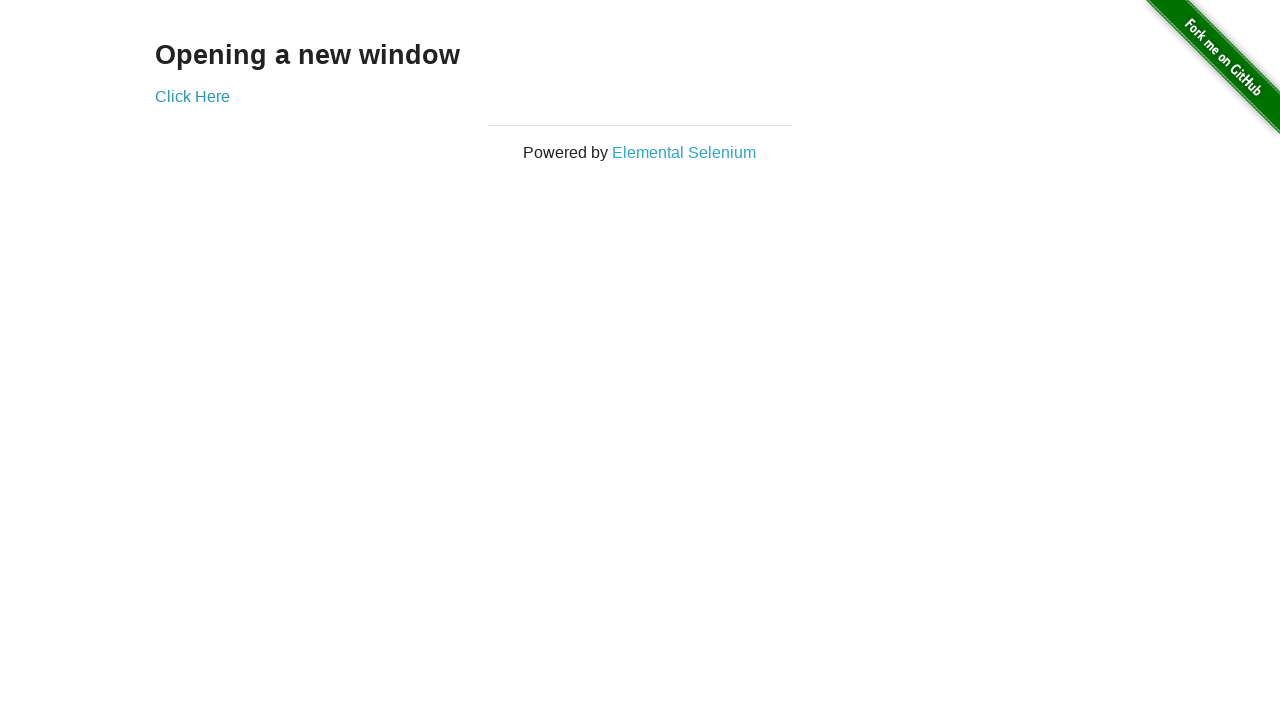